Tests that the e-commerce playground page loads correctly and verifies the page title contains "Your Store" with iPhone SE viewport emulation

Starting URL: https://ecommerce-playground.lambdatest.io

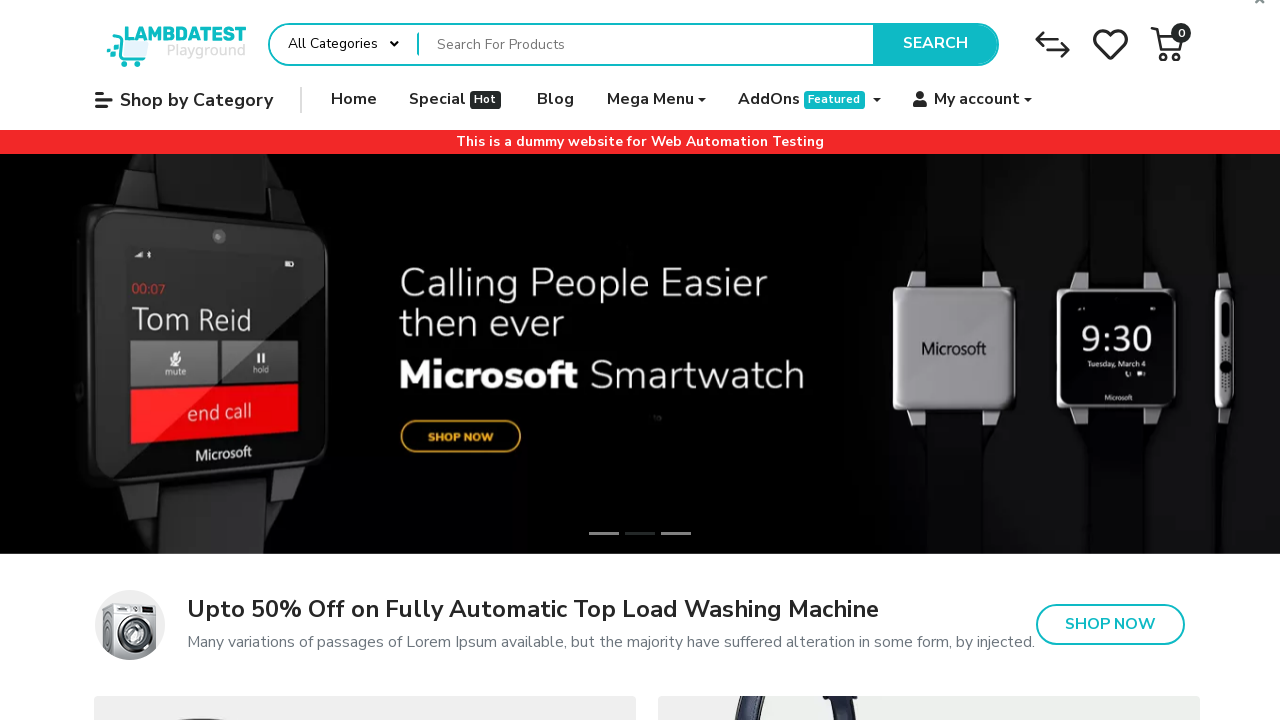

Waited for page to reach domcontentloaded state
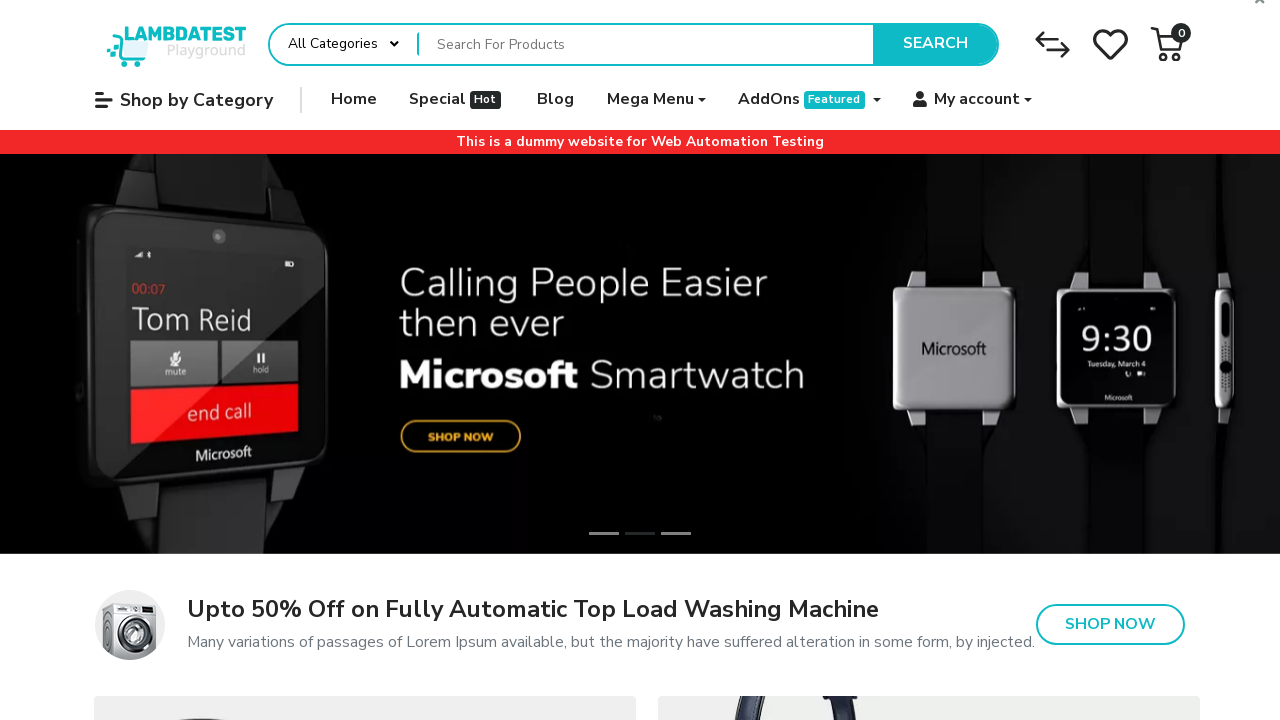

Verified page title contains 'Your Store'
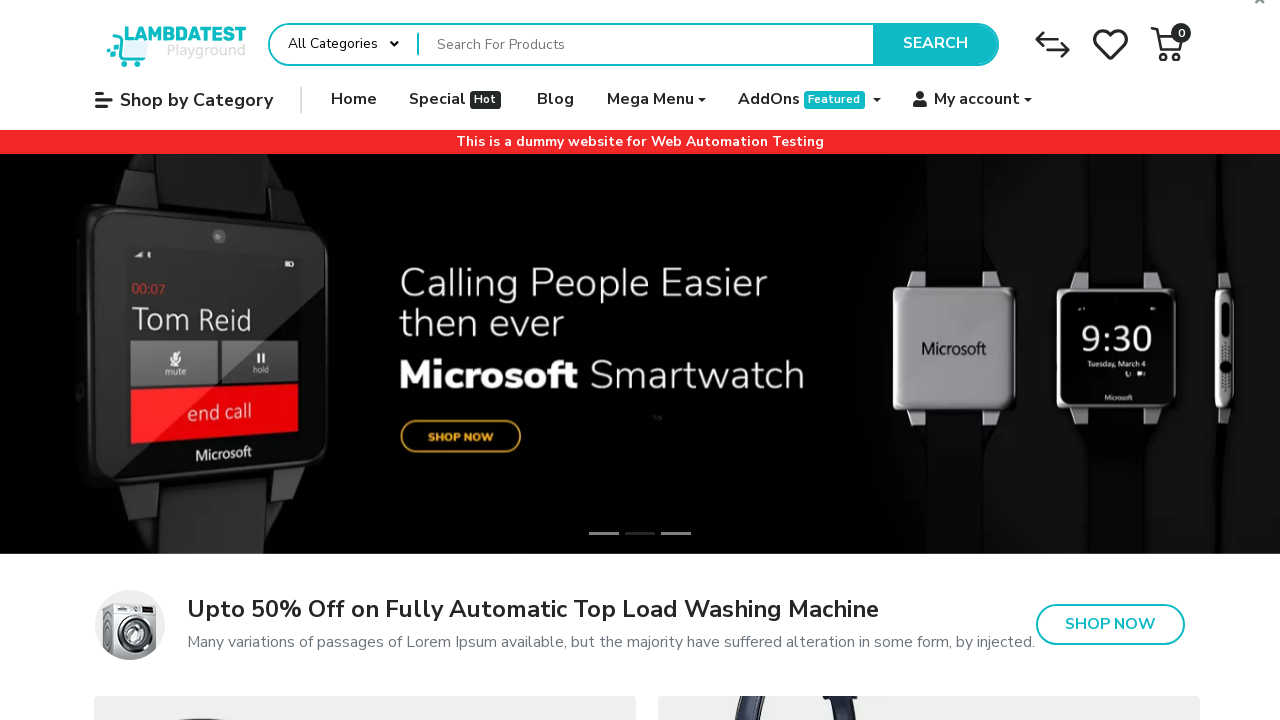

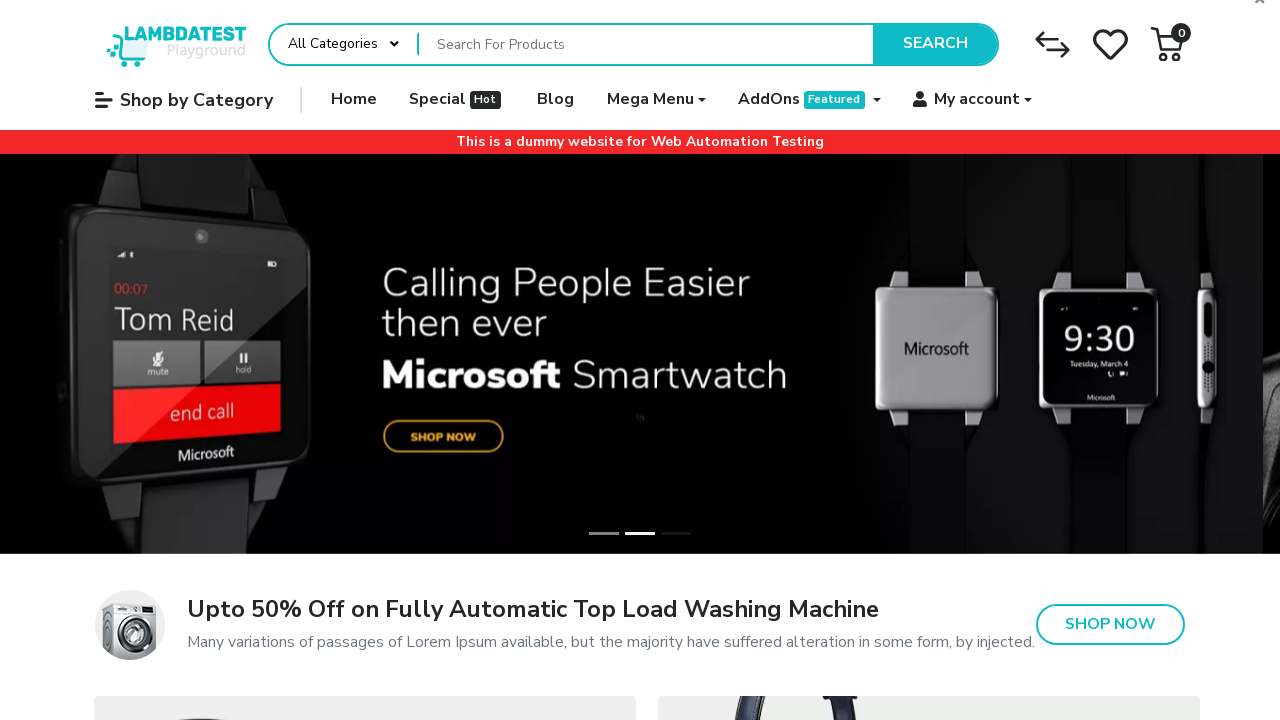